Tests window switching functionality by clicking a link that opens a new window, switching to it, verifying content, then returning to the original window

Starting URL: https://the-internet.herokuapp.com/windows

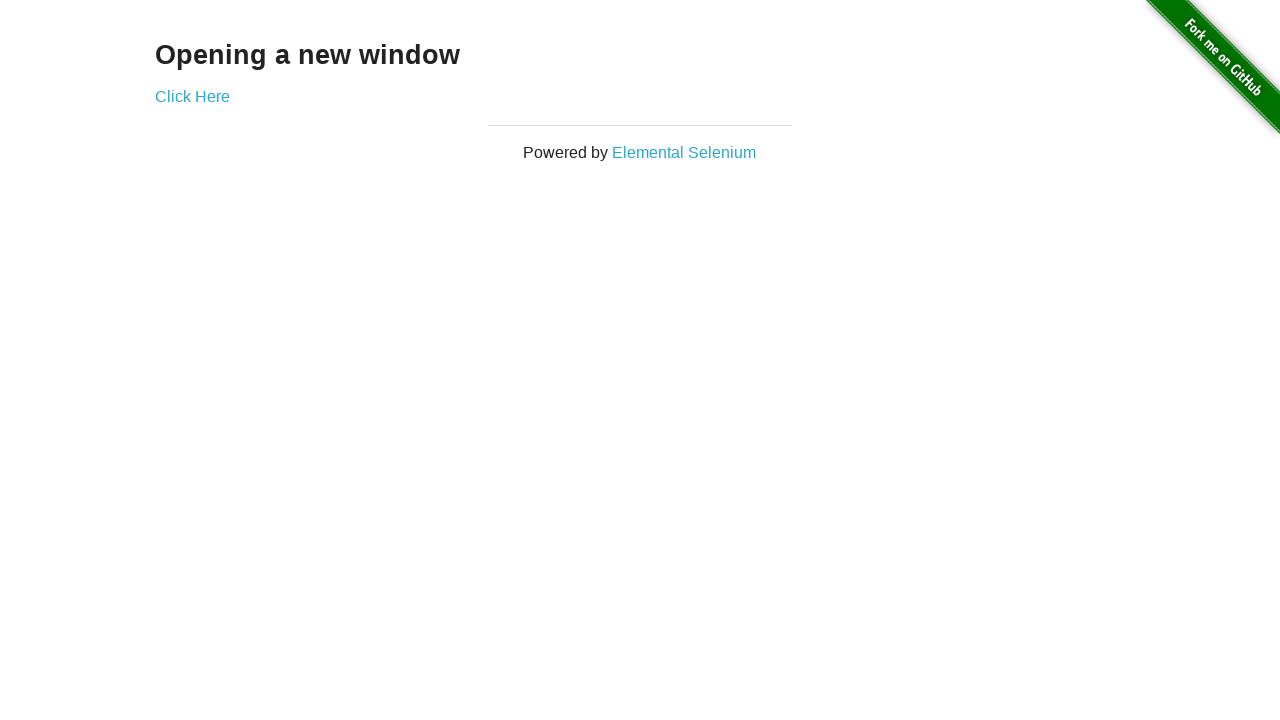

Clicked 'Click Here' link to open new window at (192, 96) on a:has-text('Click Here')
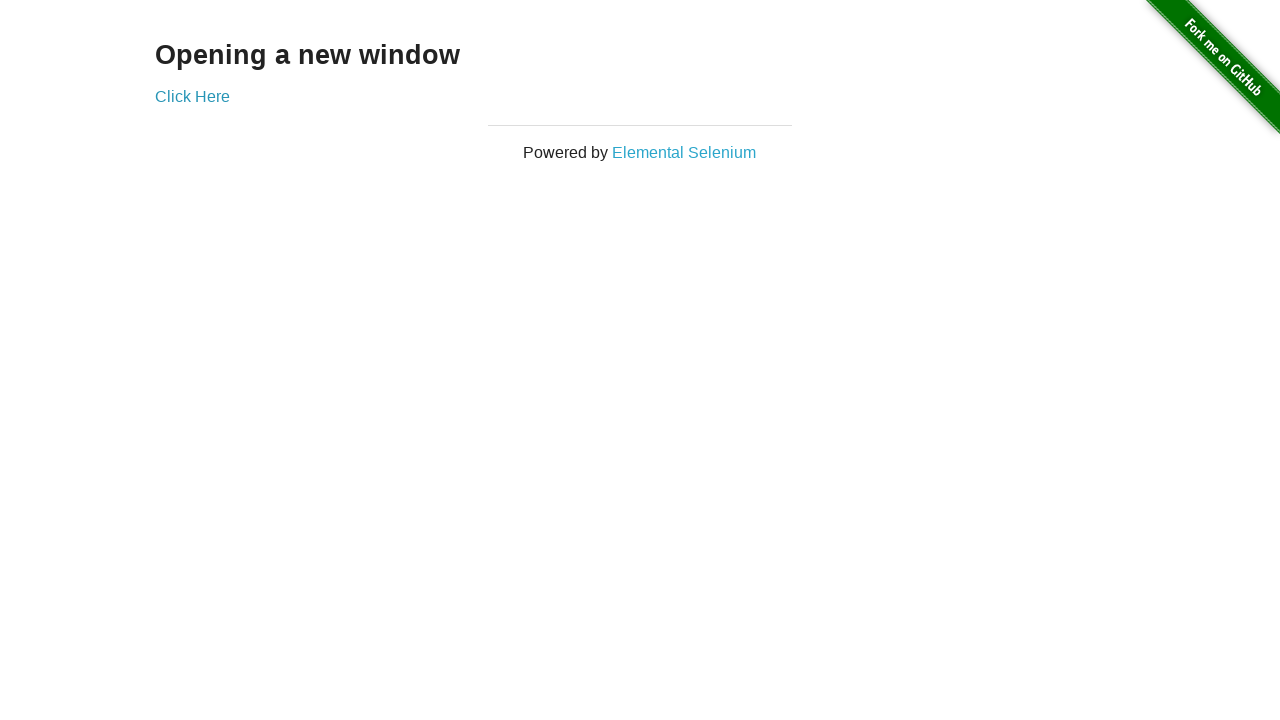

New window/tab opened and captured
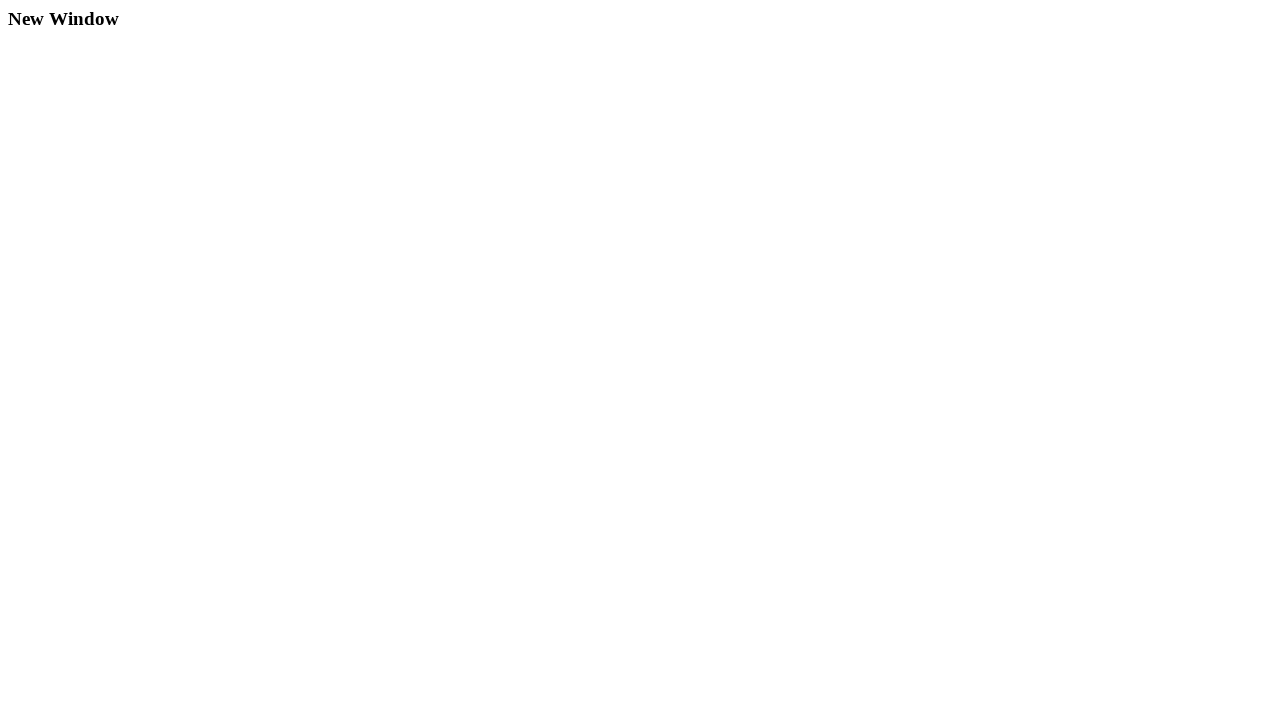

New page loaded completely
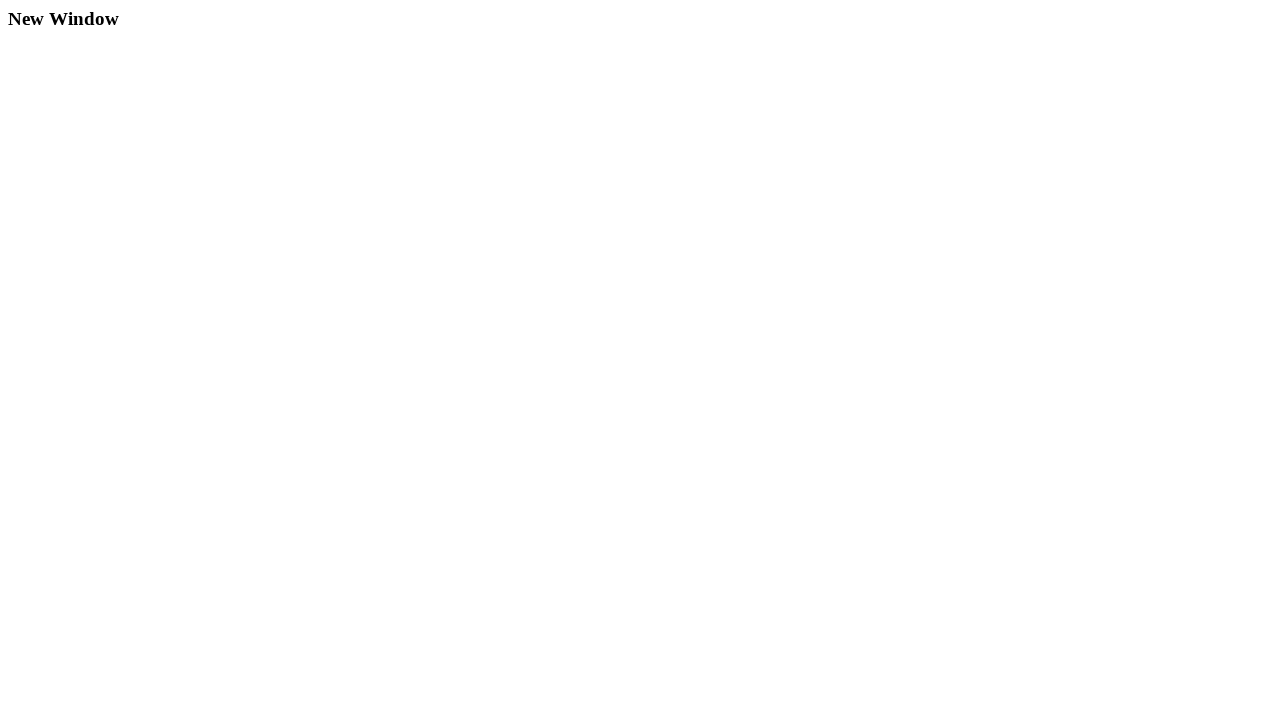

Verified 'New Window' text is present in new page content
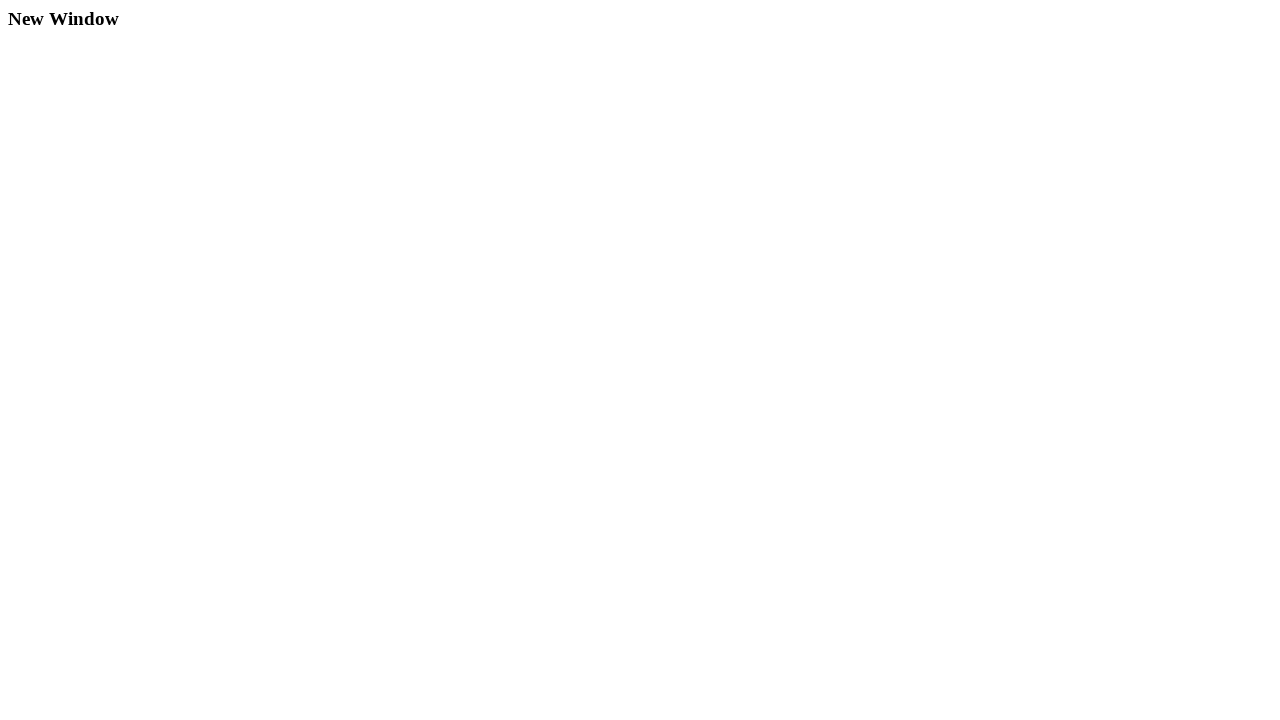

Closed new window and returned to original window
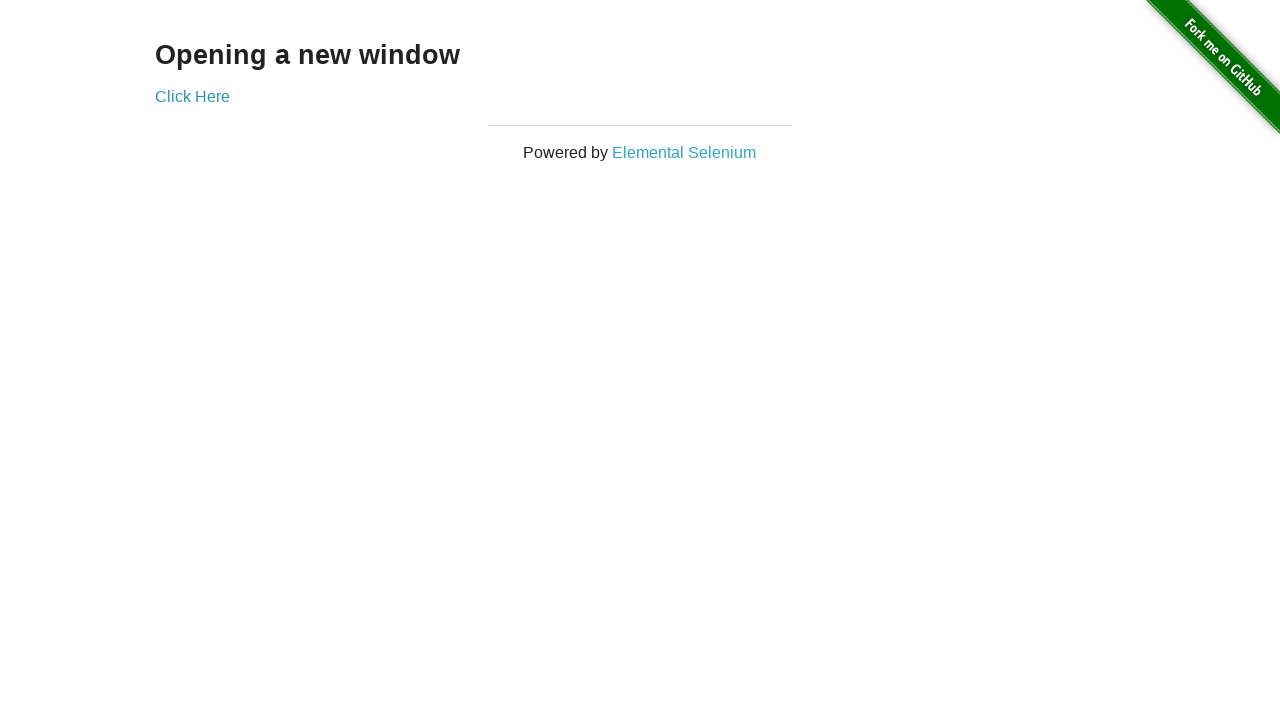

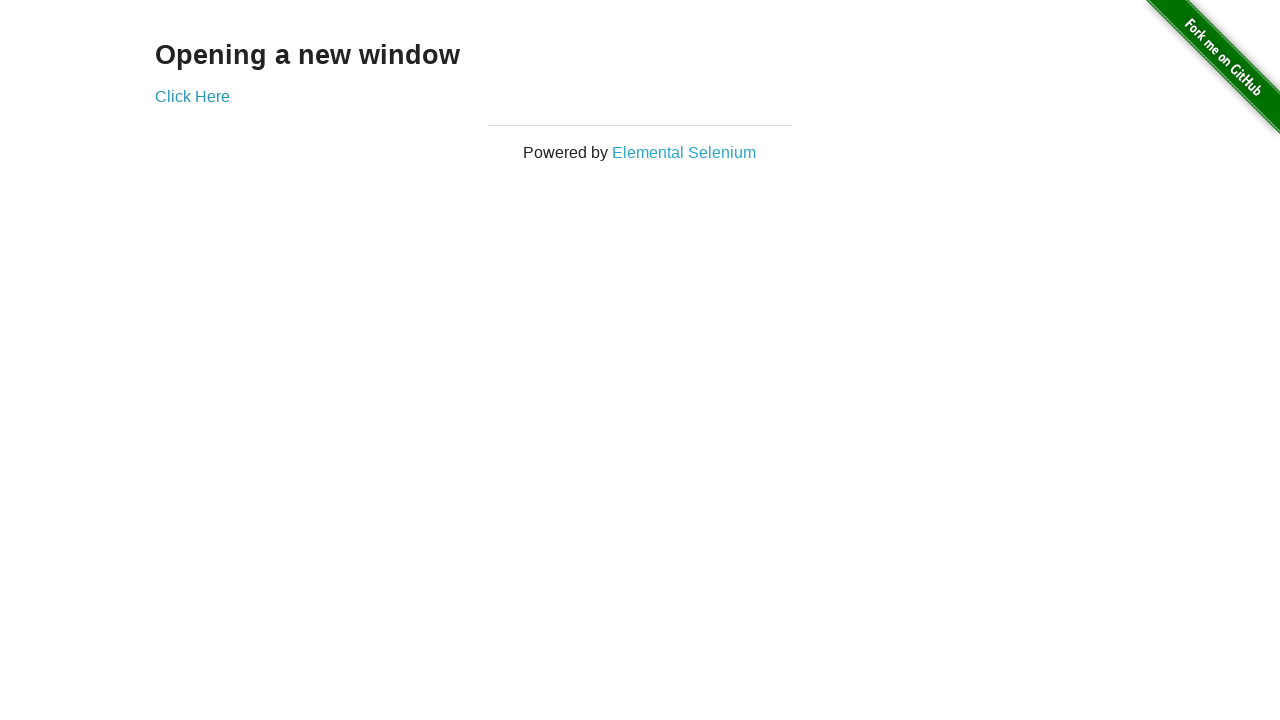